Clicks the Browse APIs button and verifies the Browse APIs header is displayed

Starting URL: https://api.nasa.gov

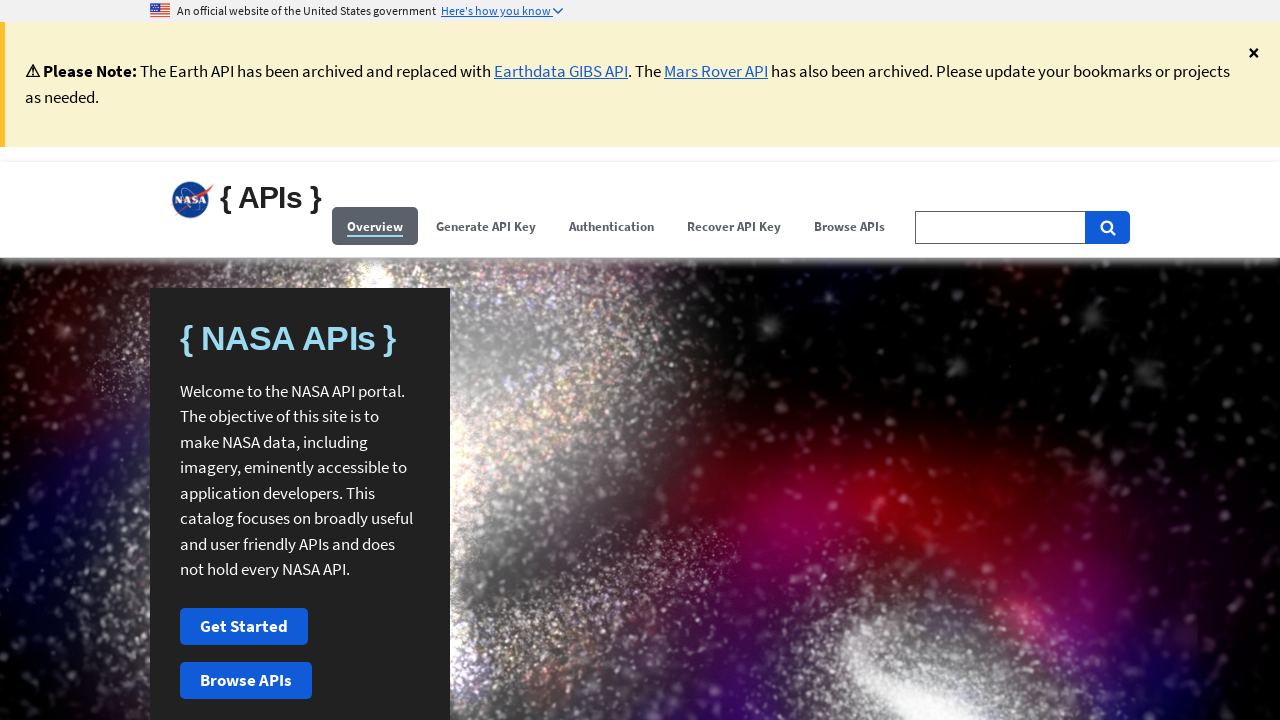

Clicked Browse APIs button at (850, 226) on (//span[contains(.,'Browse APIs')])[1]
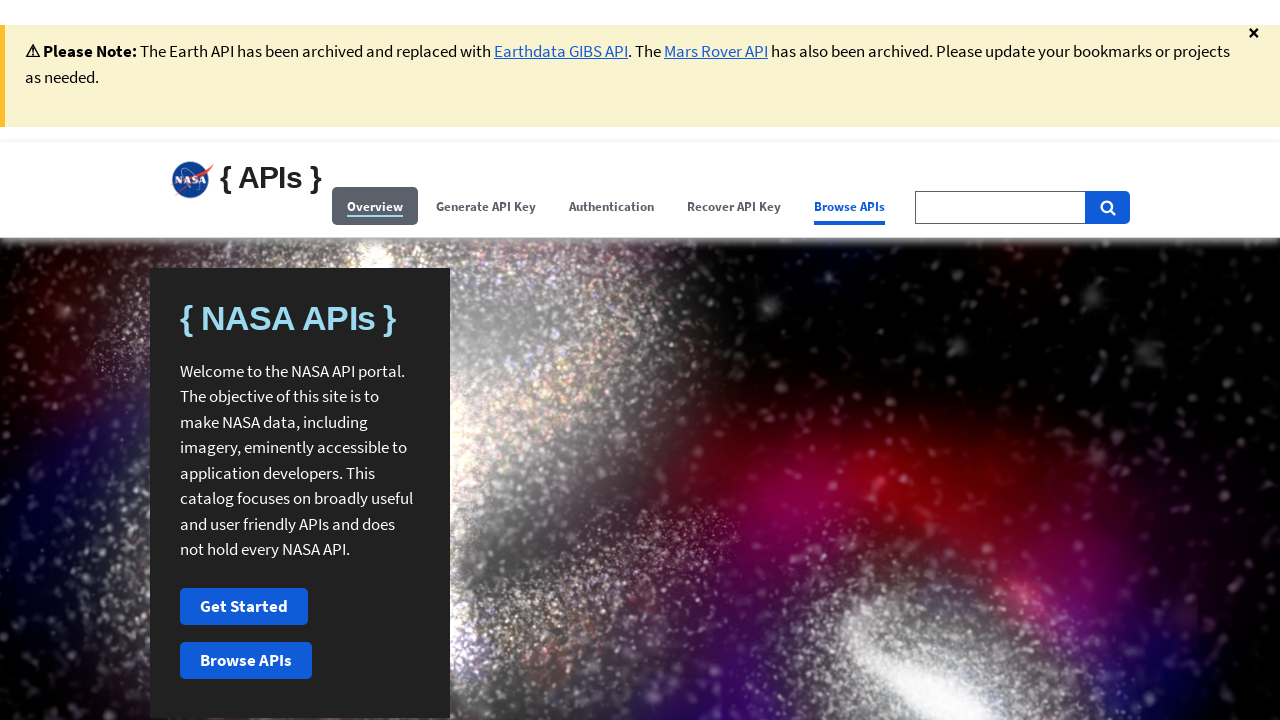

Browse APIs header is displayed and loaded
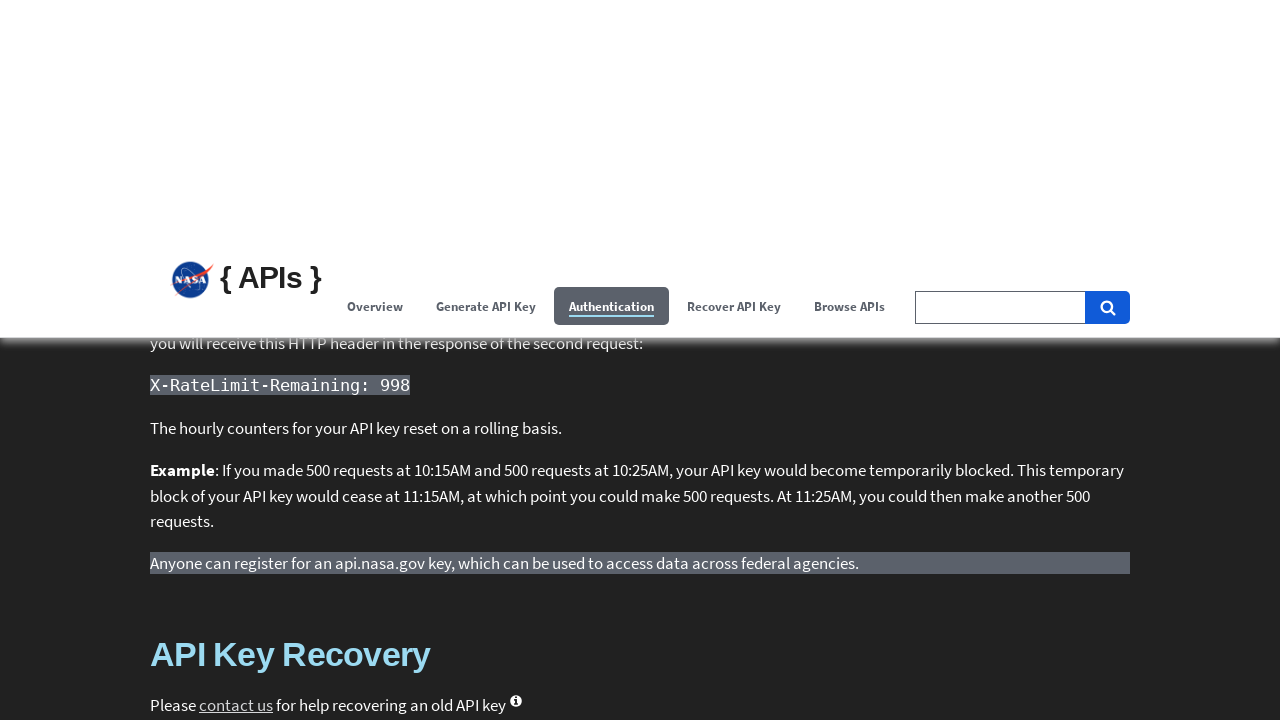

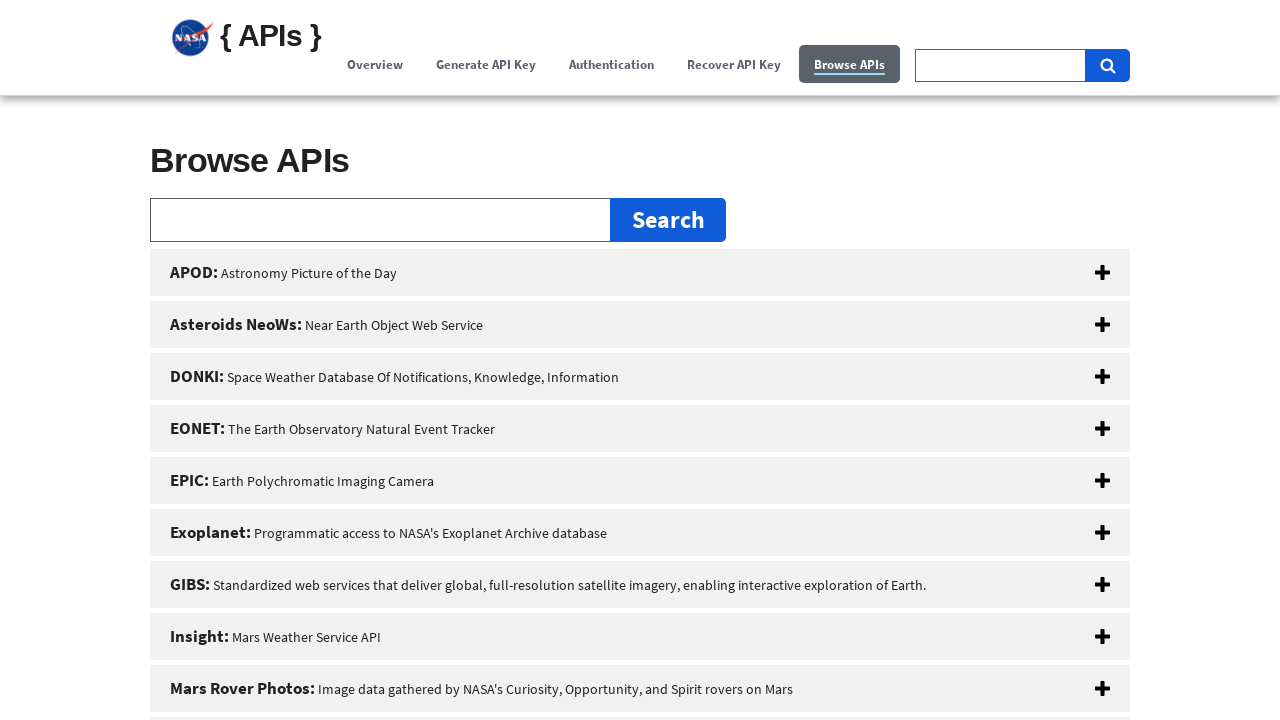